Tests Python.org search functionality by searching for "abcd" and verifying the search completes

Starting URL: http://www.python.org

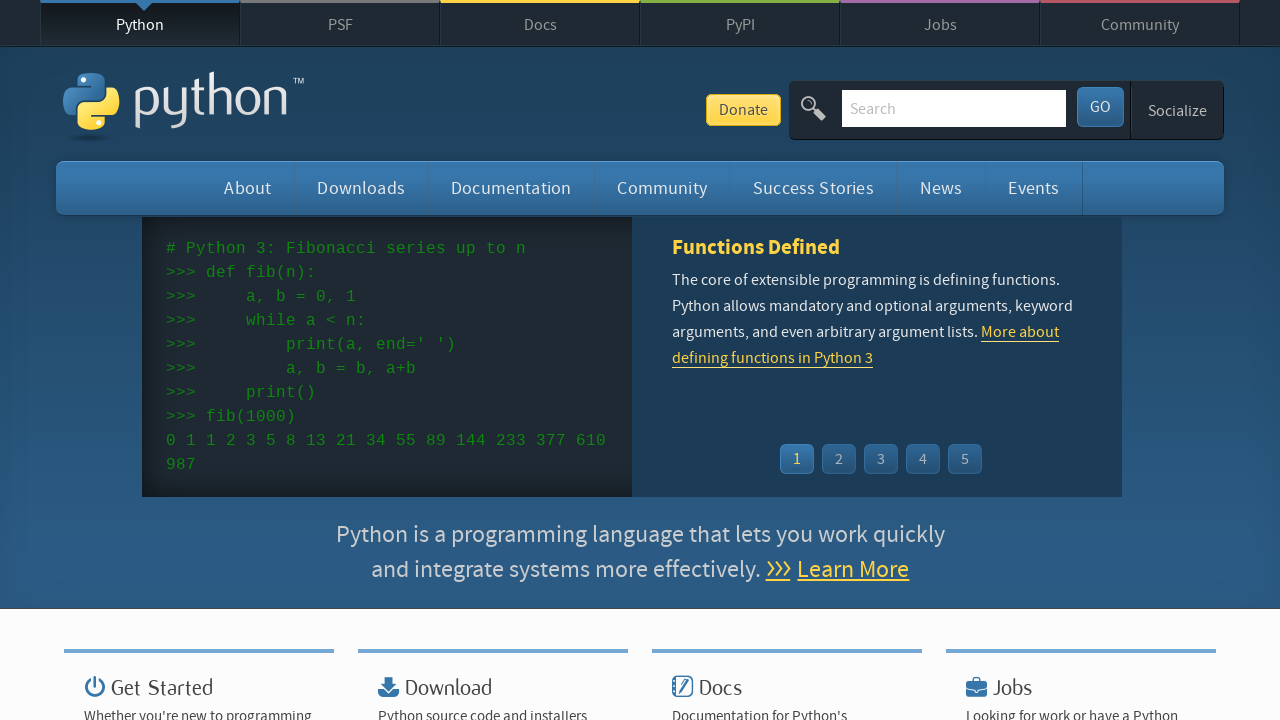

Filled search box with 'abcd' on input[name='q']
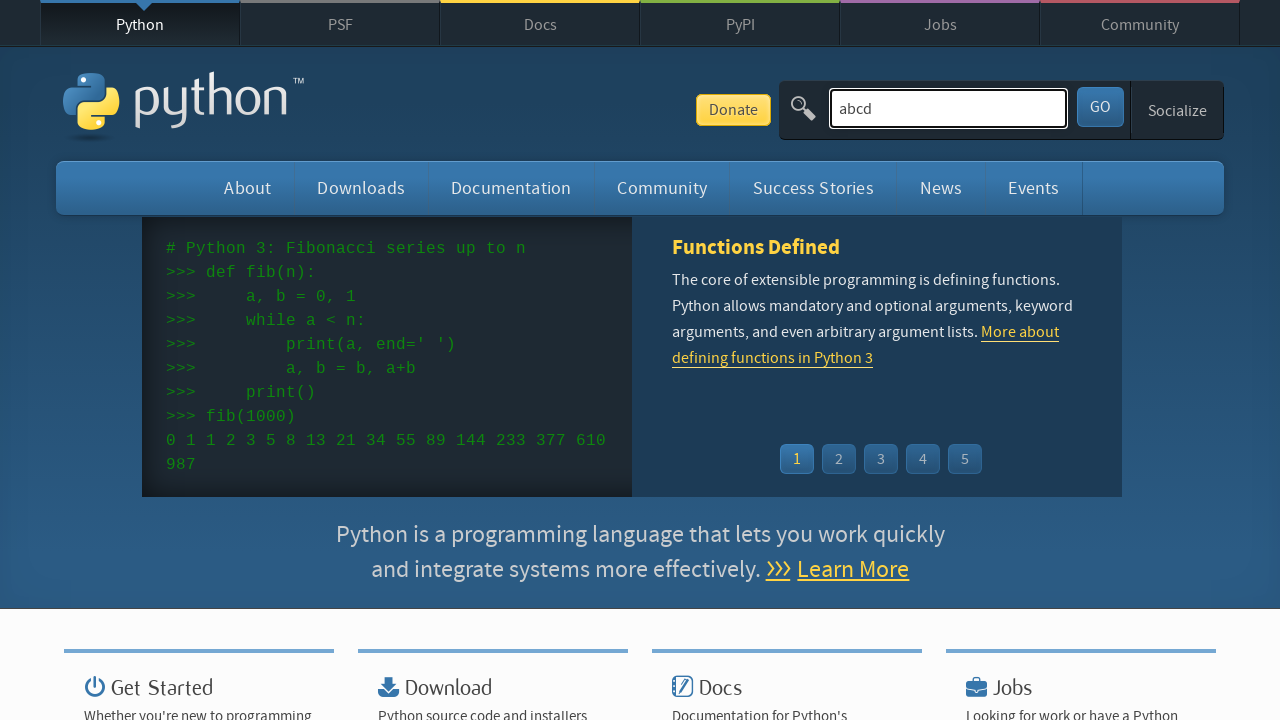

Pressed Enter to submit search query on input[name='q']
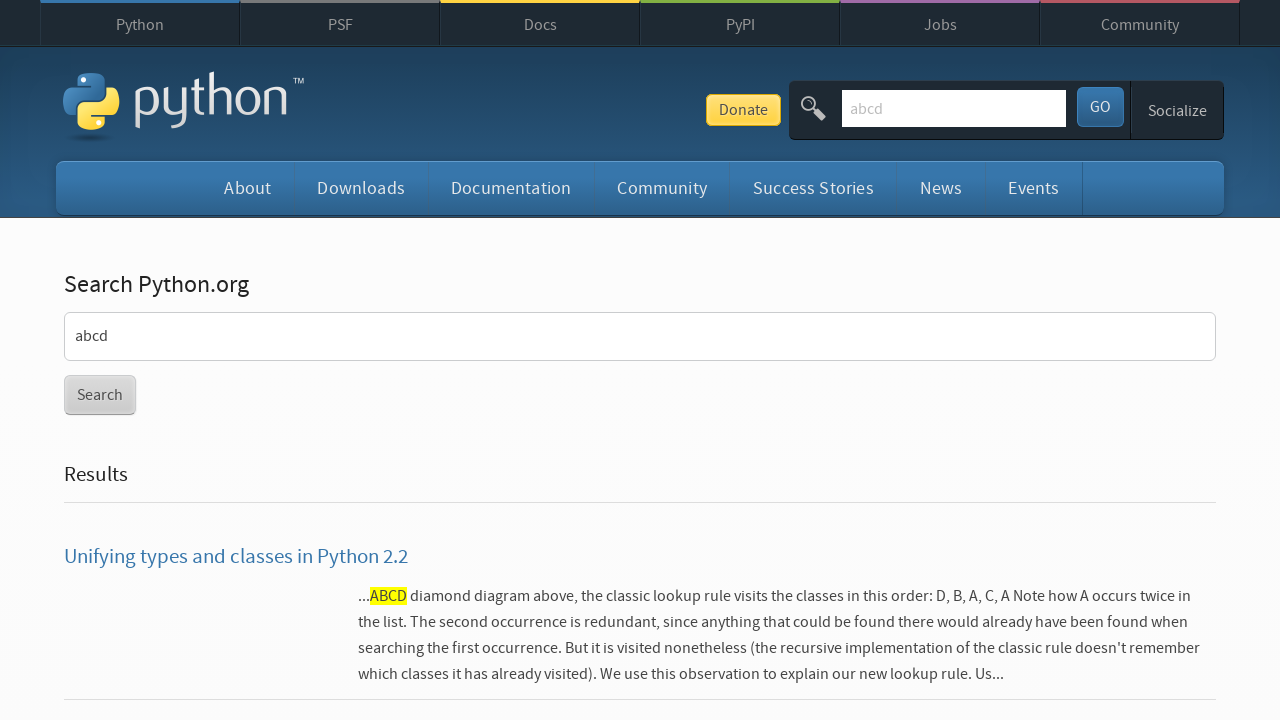

Search results page loaded successfully
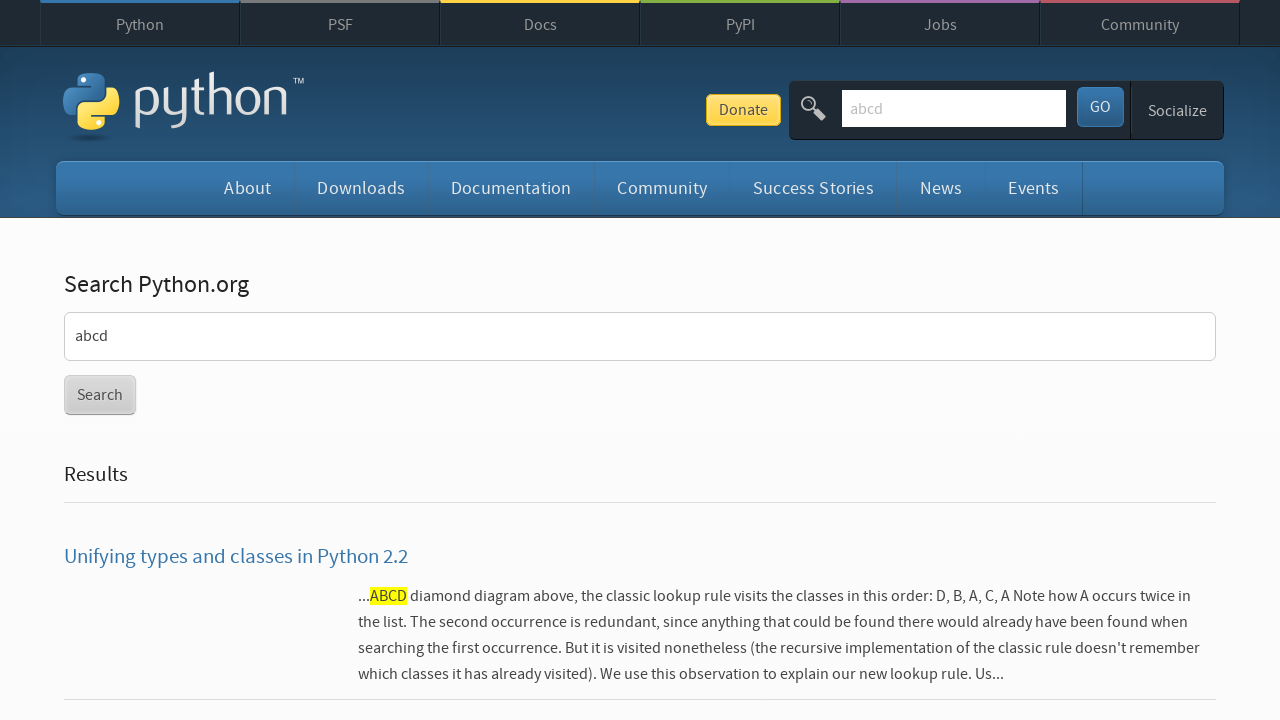

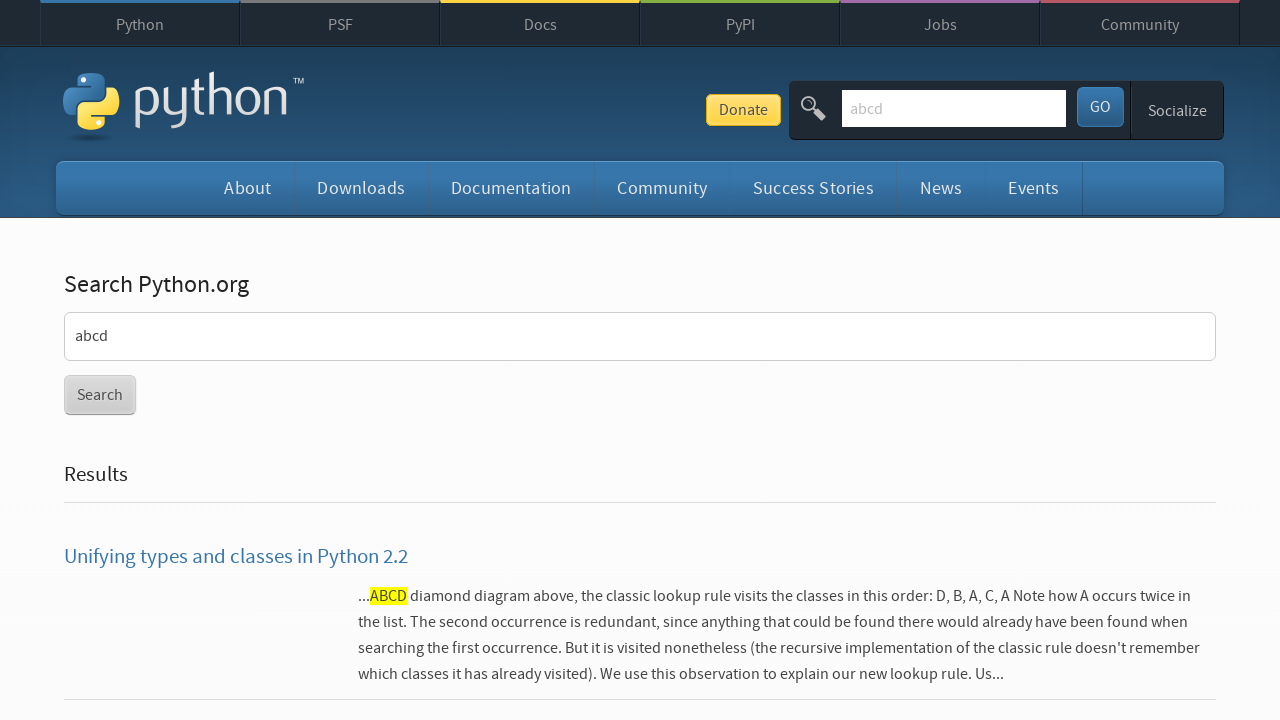